Tests element highlighting functionality by navigating to a large page and applying a red dashed border style to a specific element using JavaScript, then reverting the style after a delay.

Starting URL: http://the-internet.herokuapp.com/large

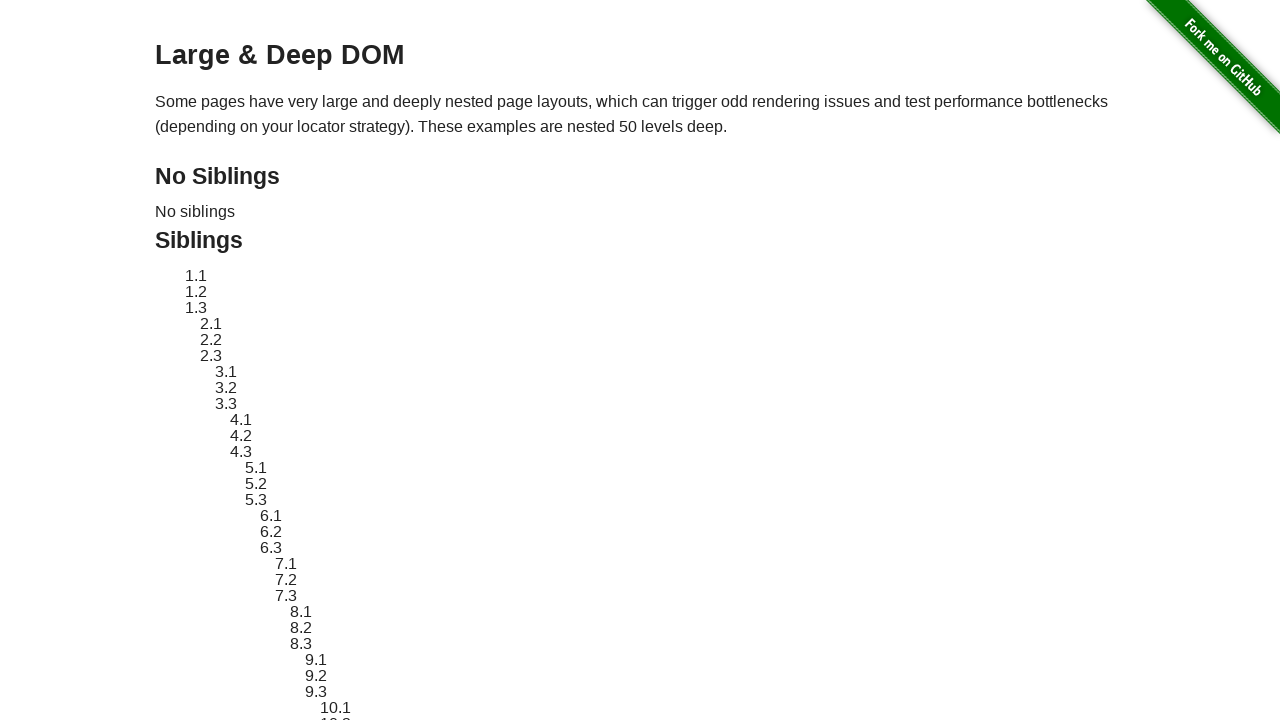

Located and waited for target element #sibling-2.3 to be available
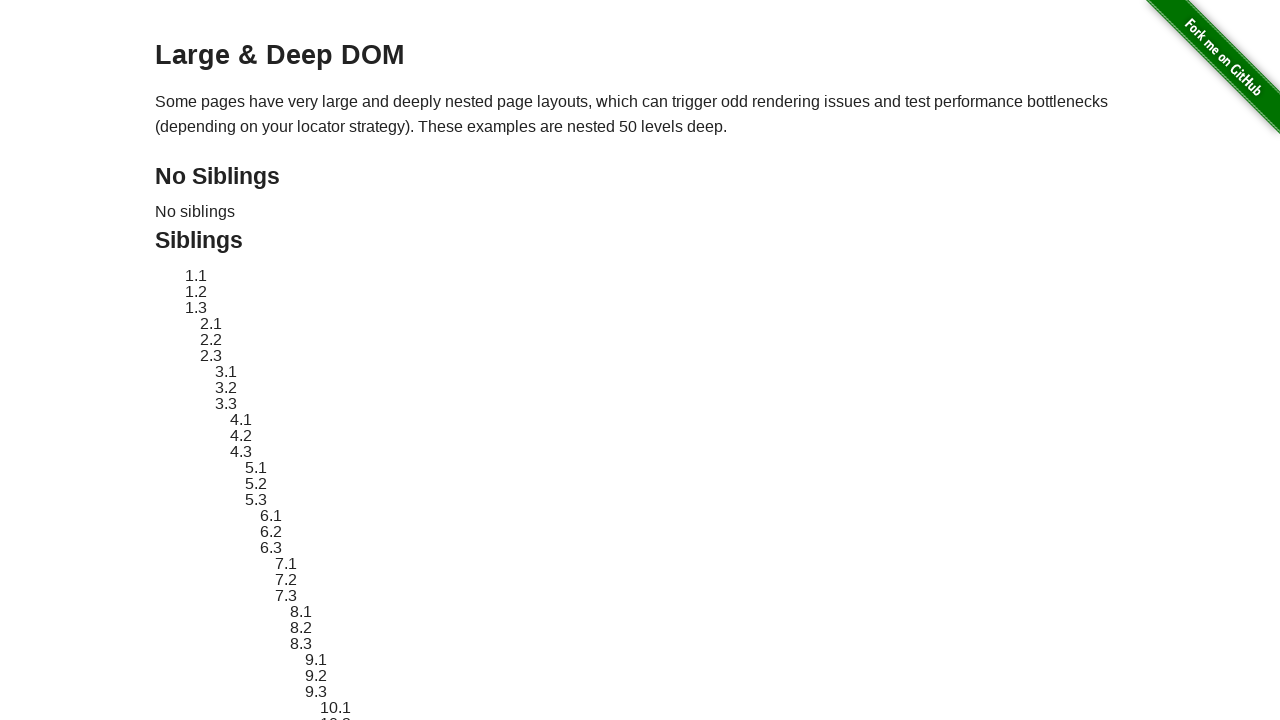

Retrieved original style attribute from target element
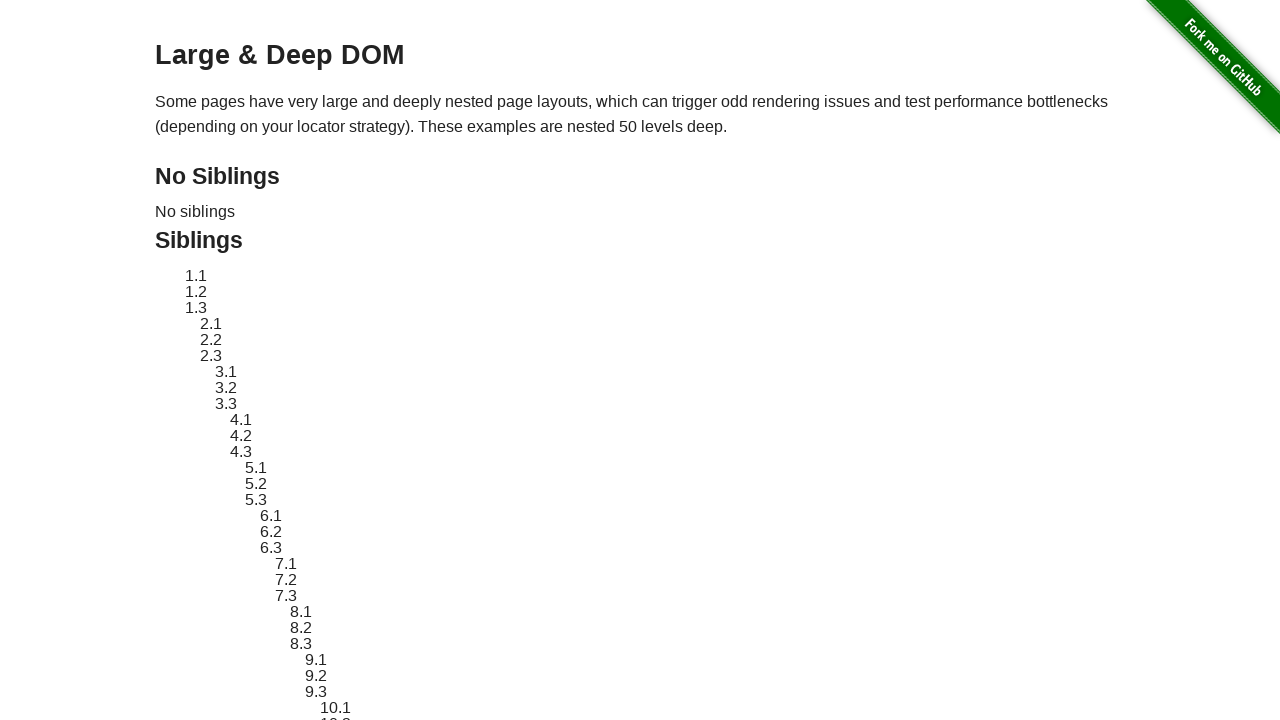

Applied red dashed border highlight style to target element
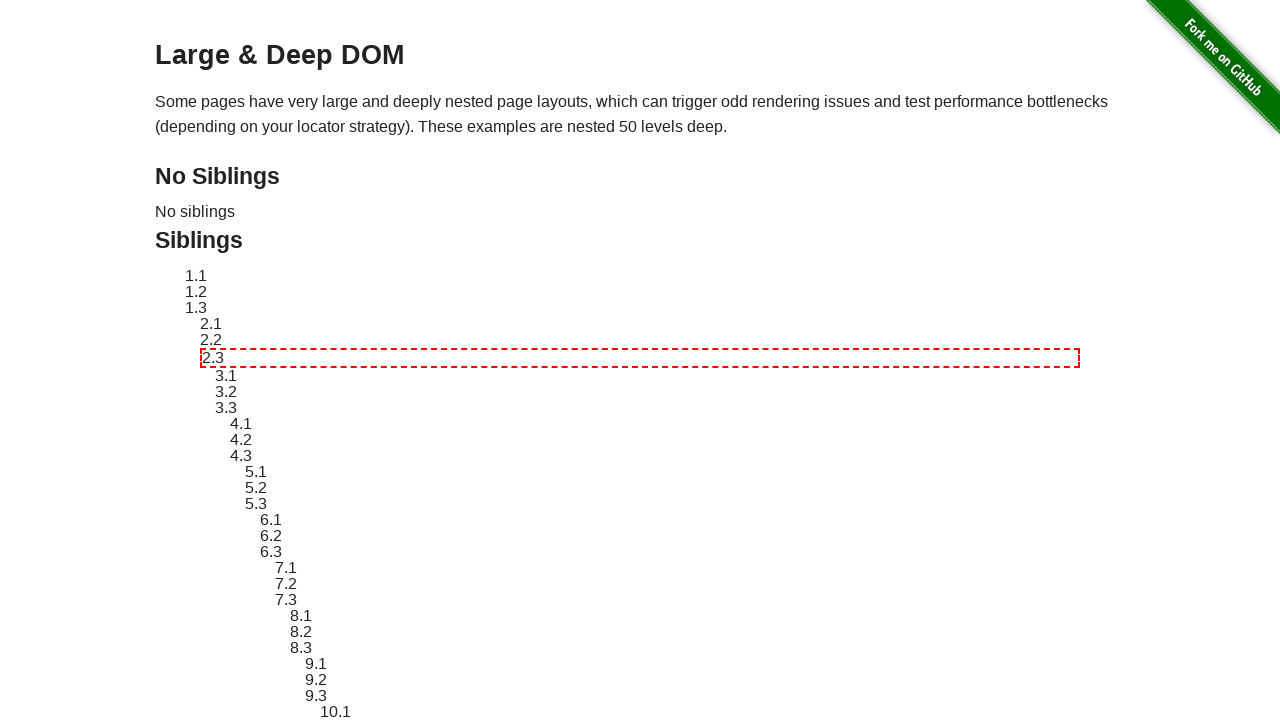

Waited 3 seconds to observe the highlight effect
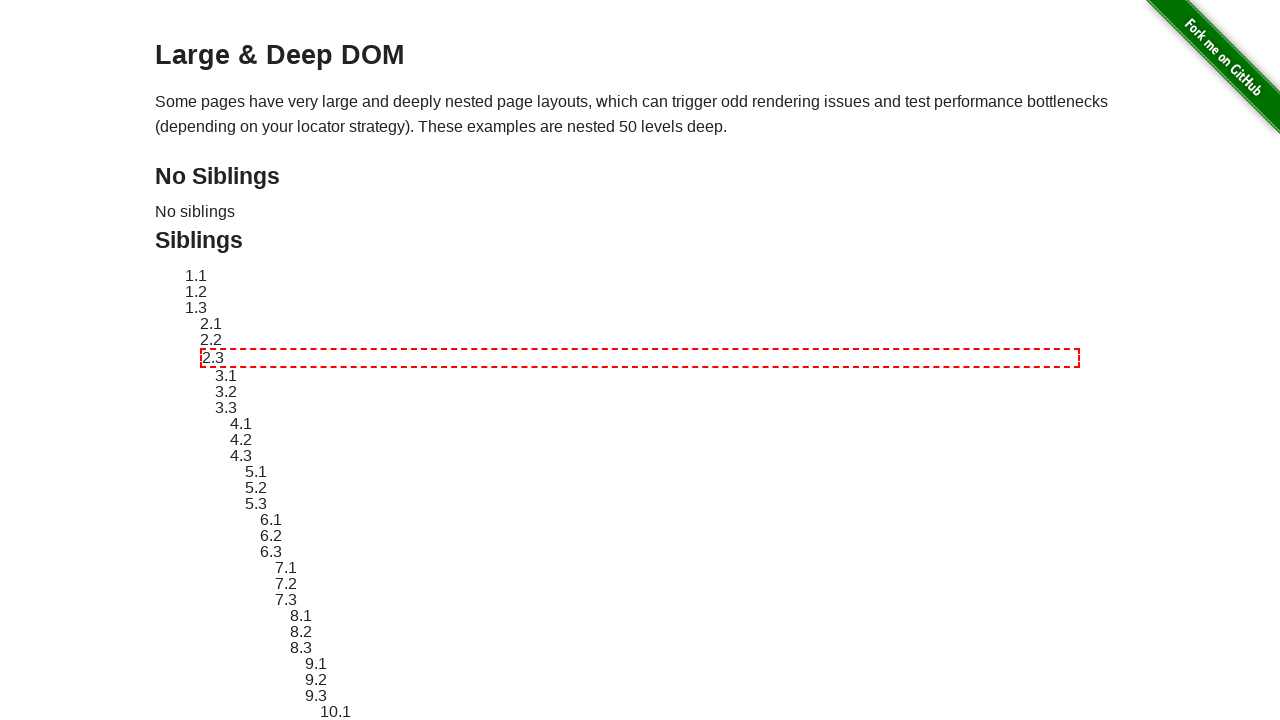

Reverted target element style back to original
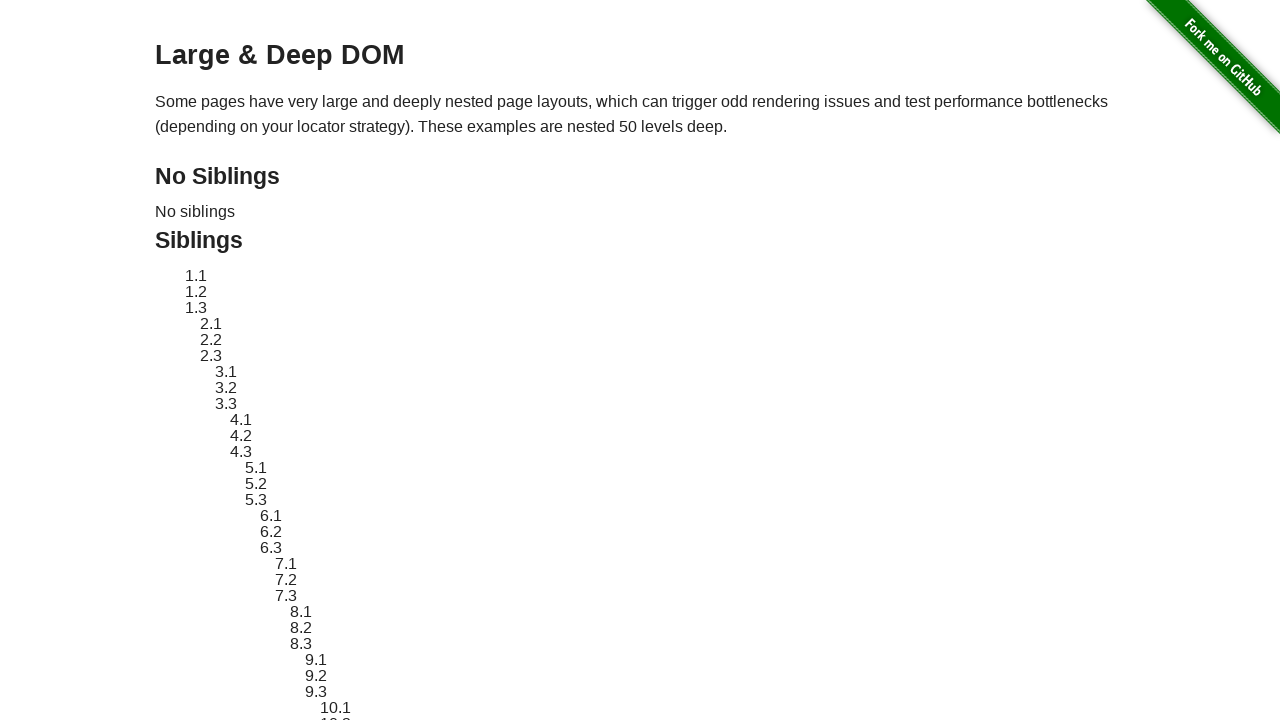

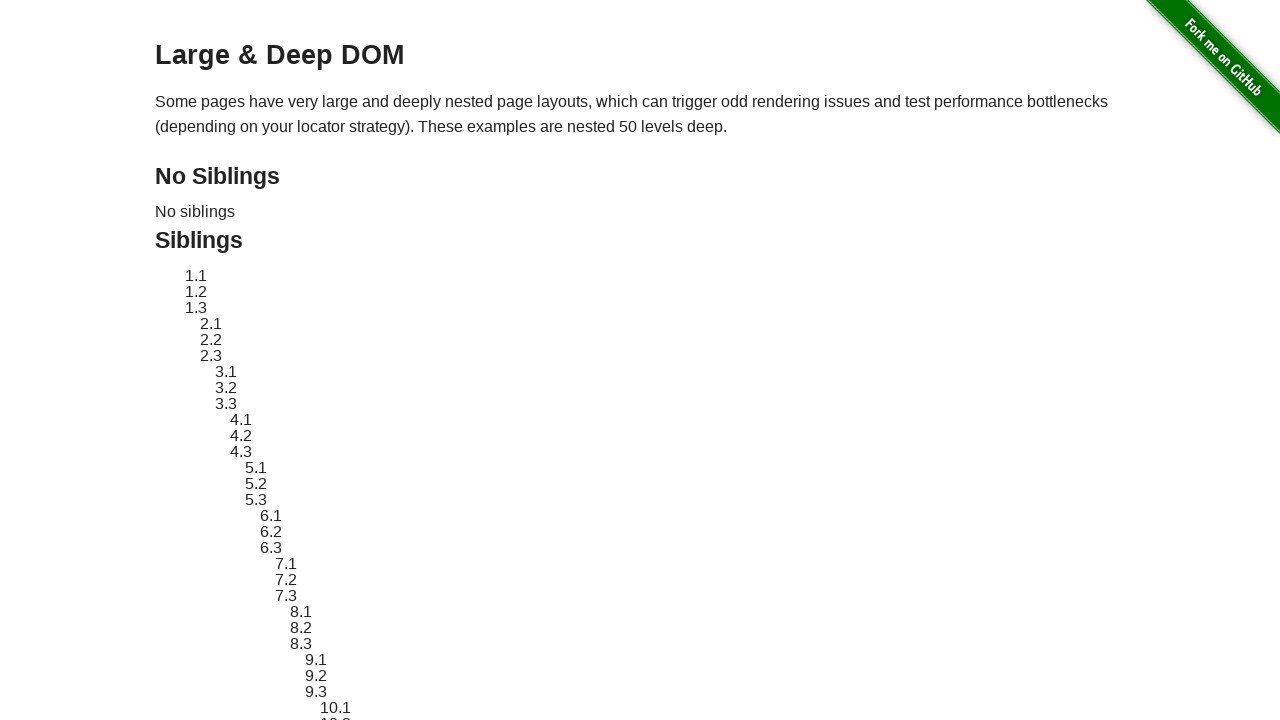